Tests marking all todo items as completed using the toggle-all checkbox.

Starting URL: https://demo.playwright.dev/todomvc

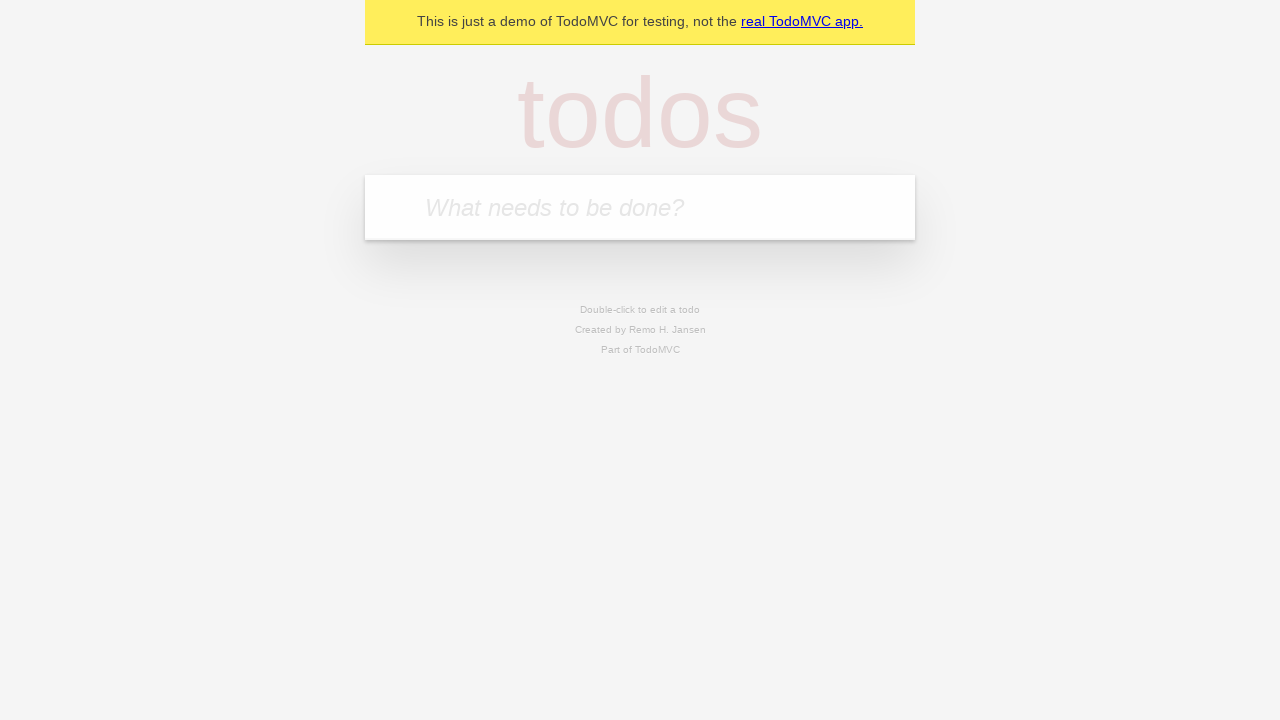

Filled todo input with 'buy some cheese' on internal:attr=[placeholder="What needs to be done?"i]
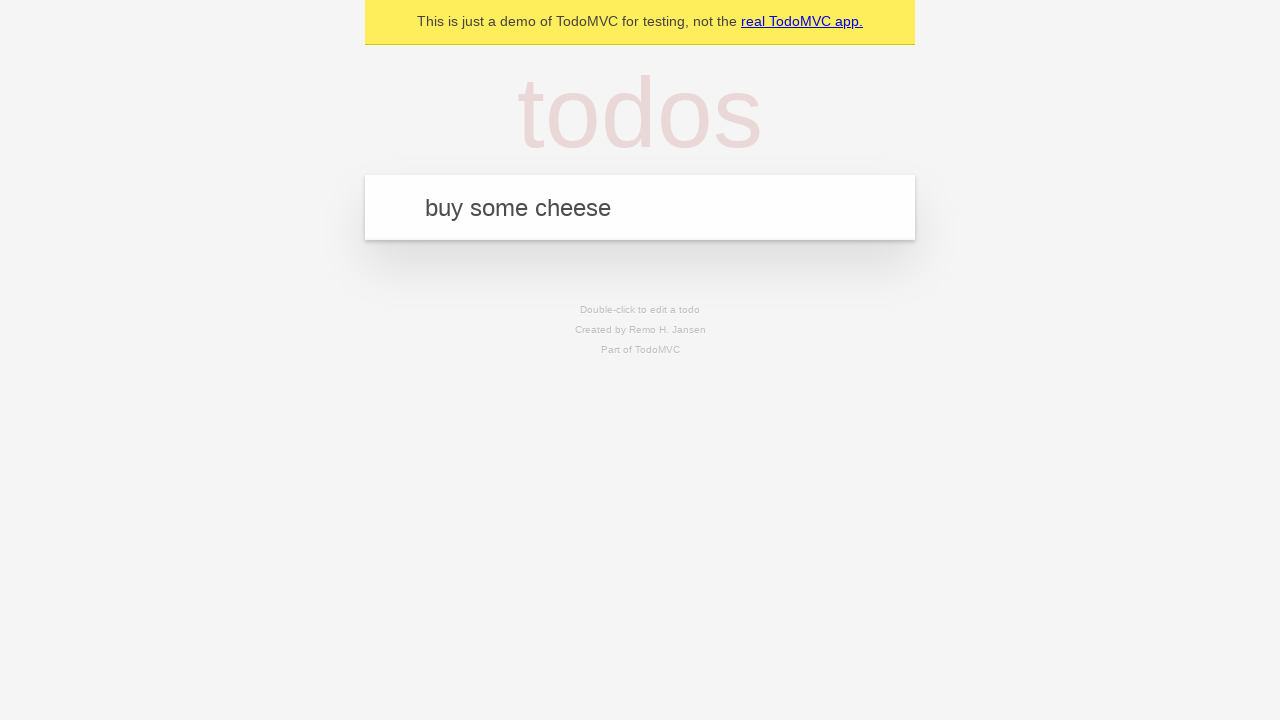

Pressed Enter to add first todo item on internal:attr=[placeholder="What needs to be done?"i]
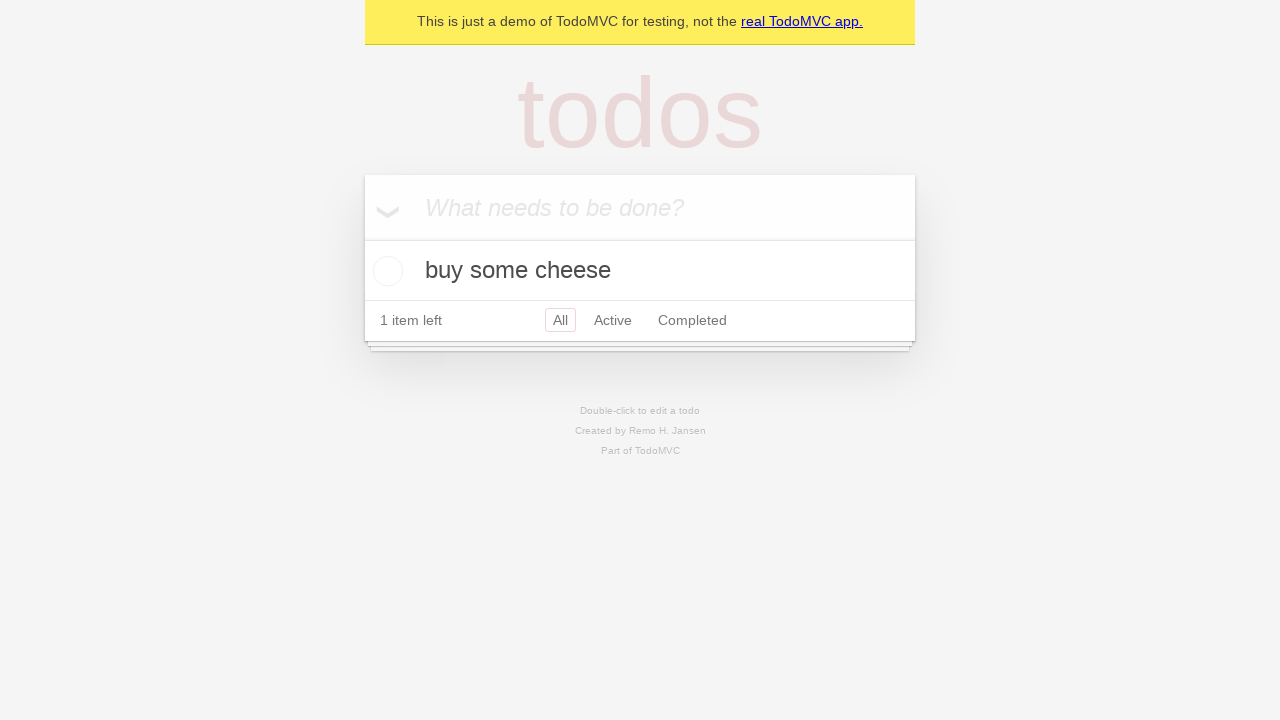

Filled todo input with 'feed the cat' on internal:attr=[placeholder="What needs to be done?"i]
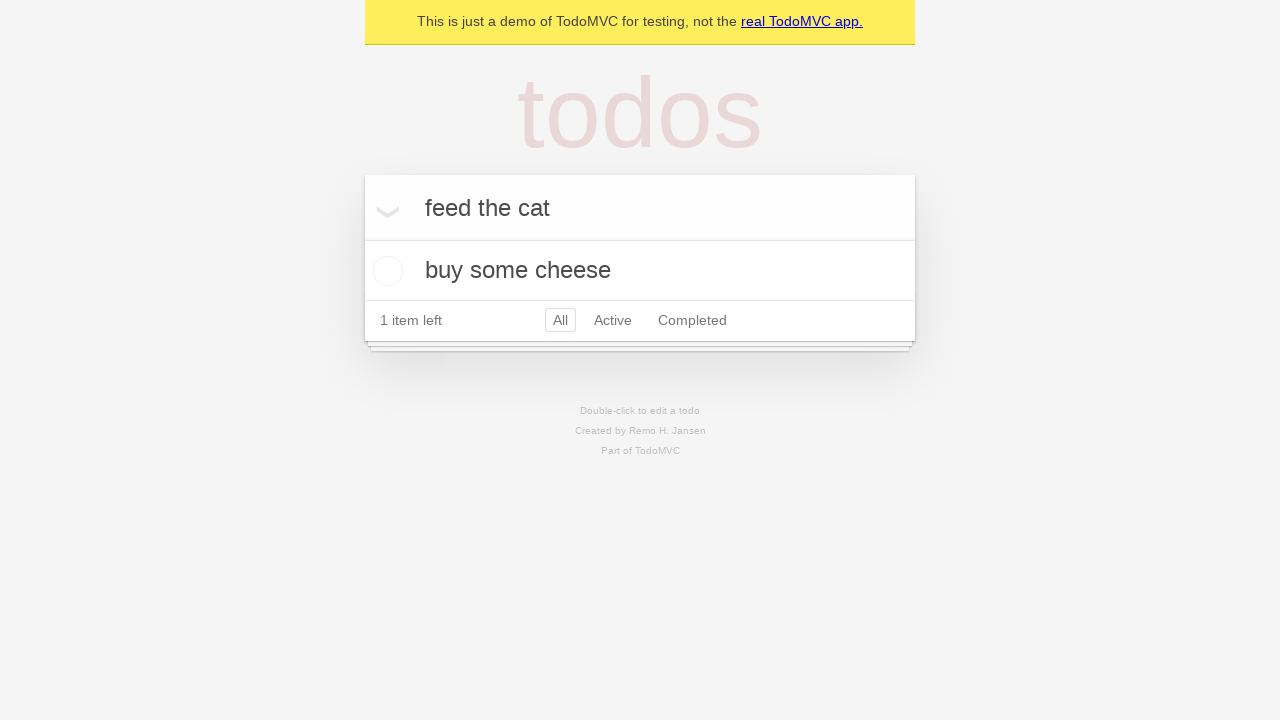

Pressed Enter to add second todo item on internal:attr=[placeholder="What needs to be done?"i]
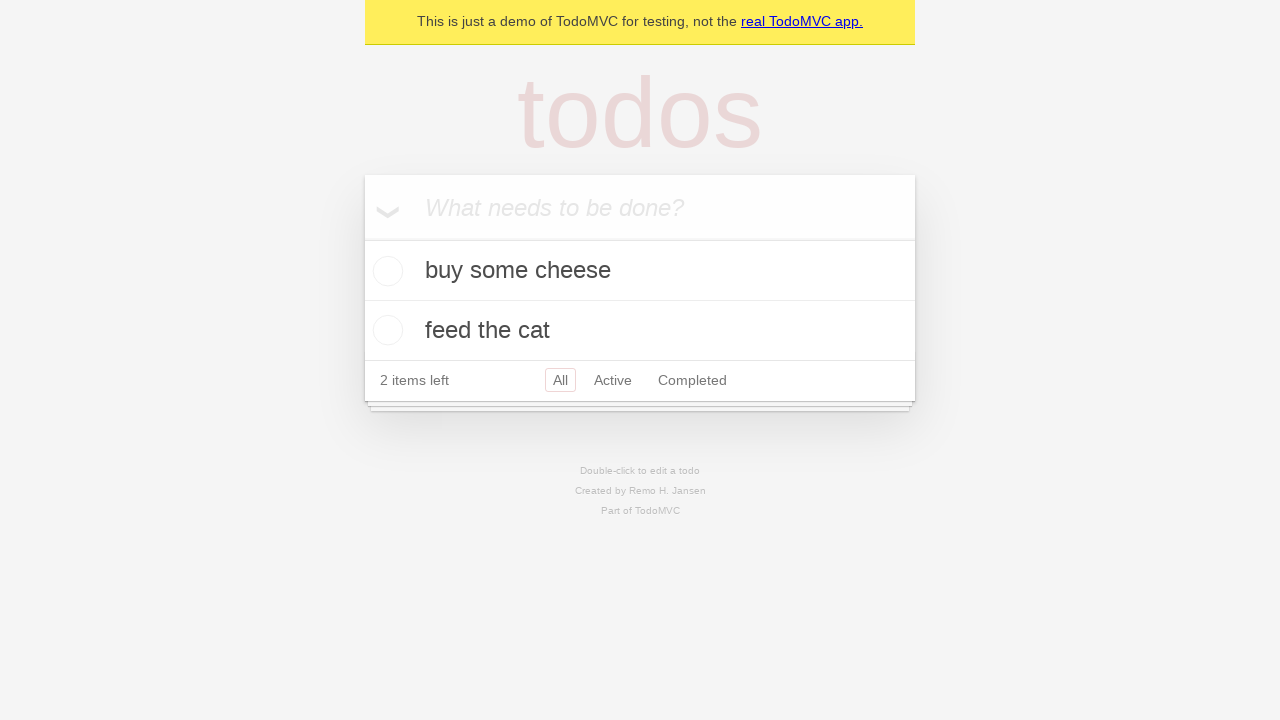

Filled todo input with 'book a doctors appointment' on internal:attr=[placeholder="What needs to be done?"i]
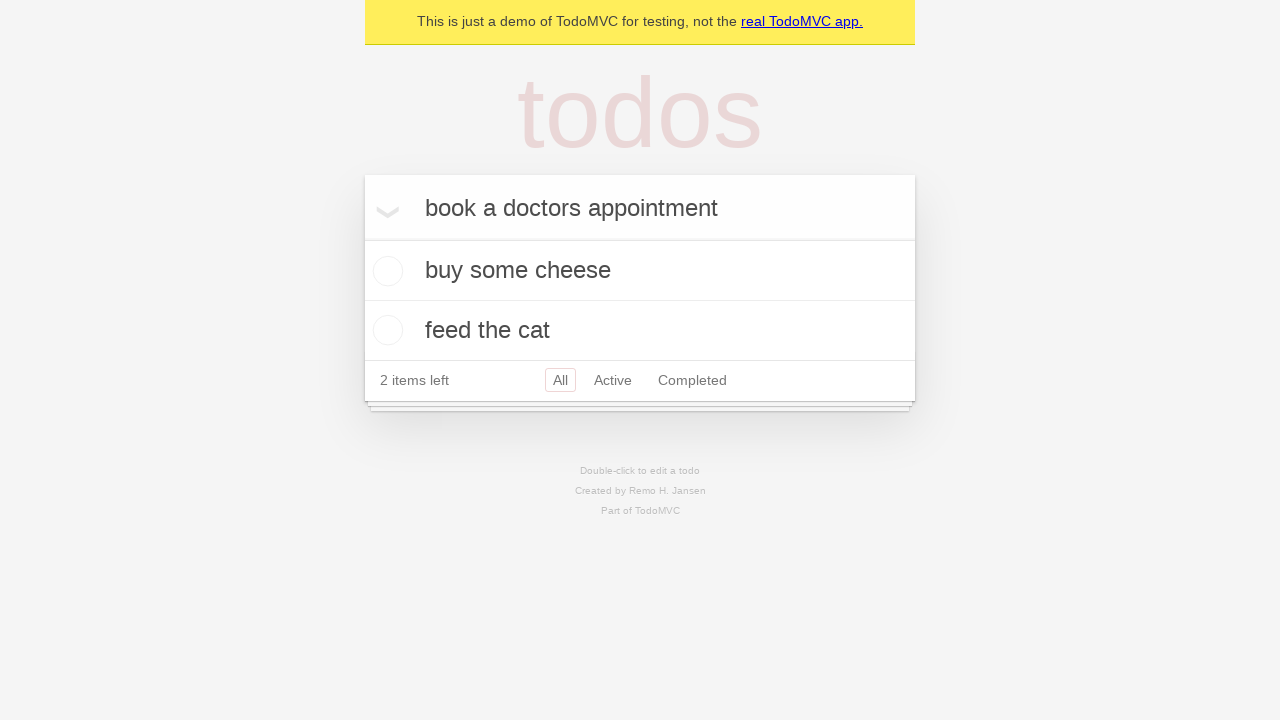

Pressed Enter to add third todo item on internal:attr=[placeholder="What needs to be done?"i]
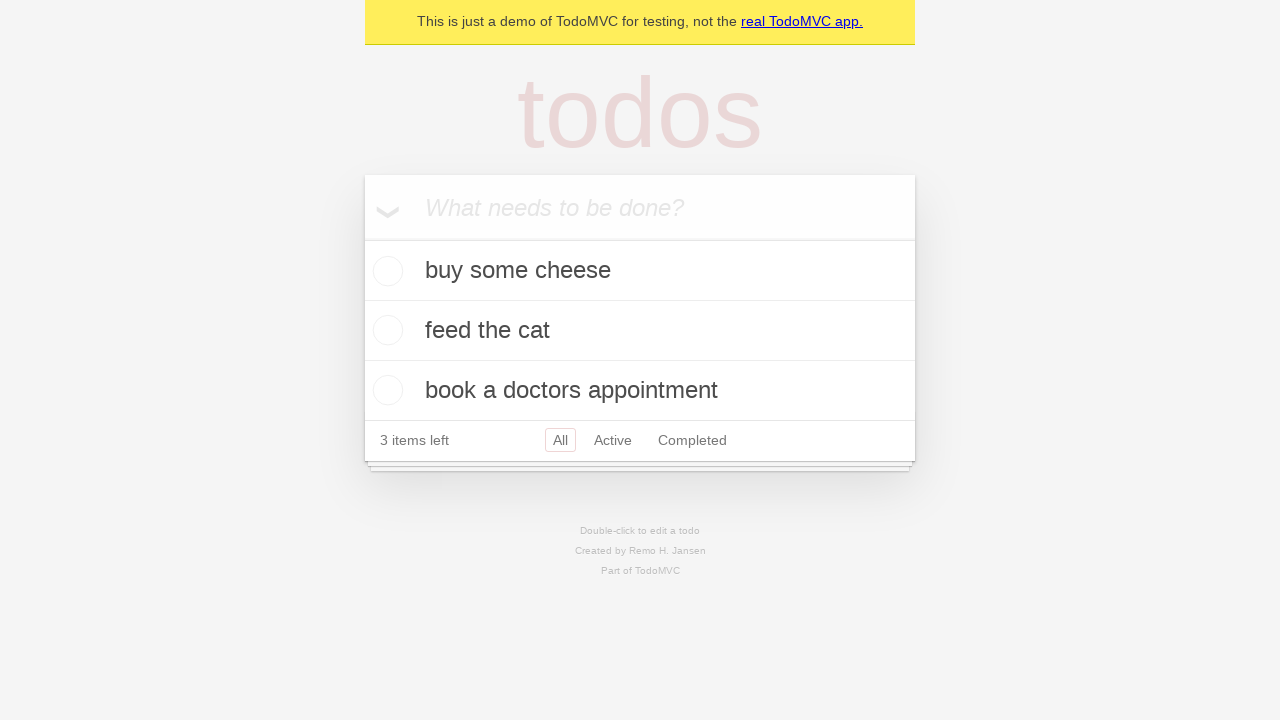

Checked the 'Mark all as complete' toggle checkbox at (362, 238) on internal:label="Mark all as complete"i
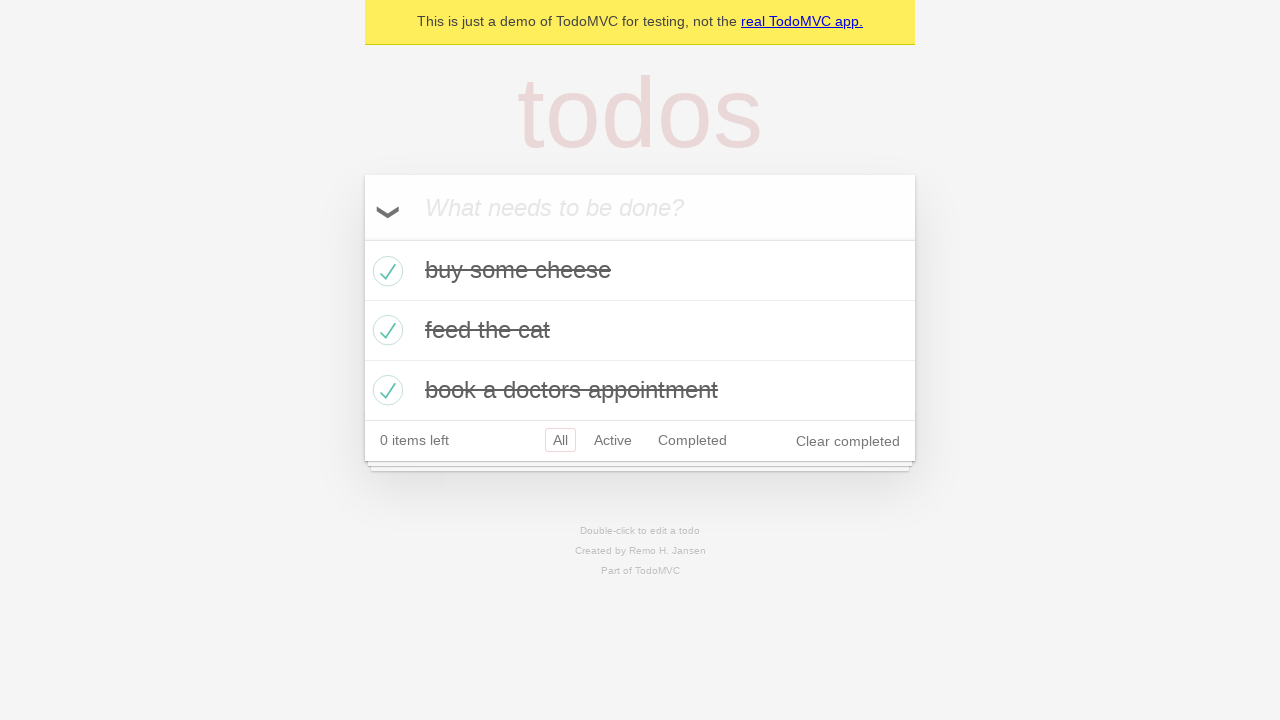

Waited for all todo items to be marked as completed
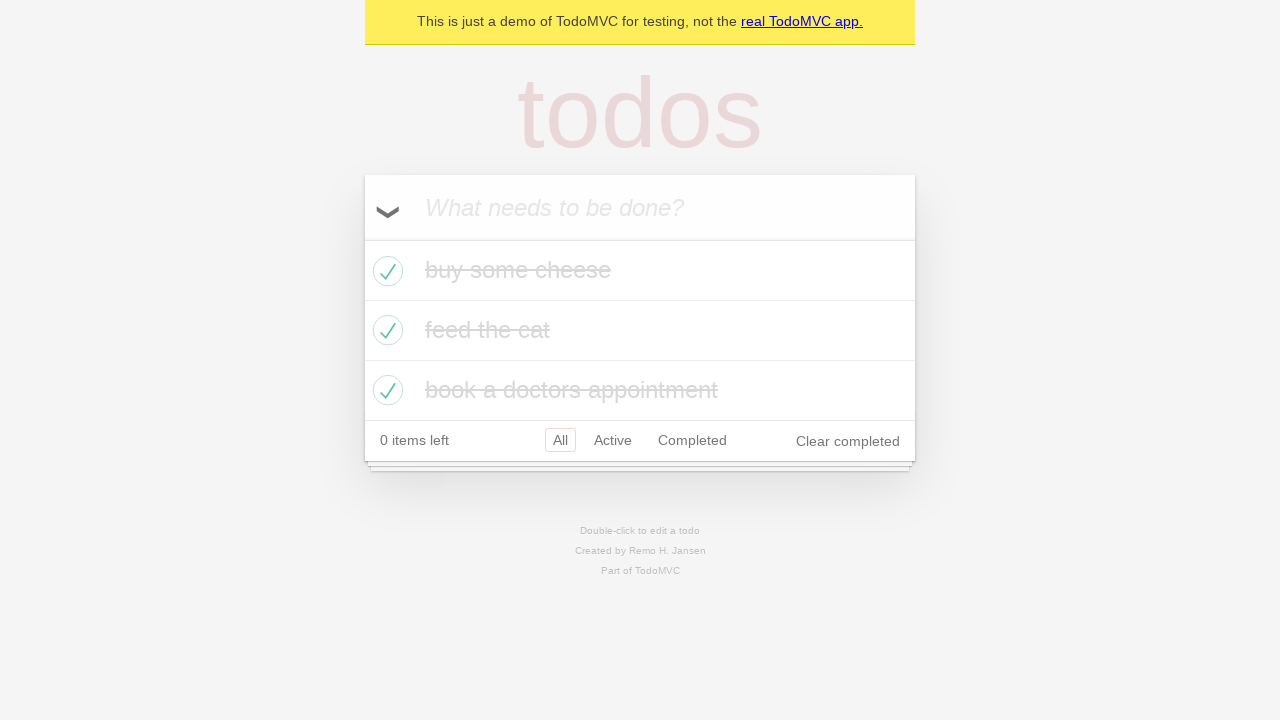

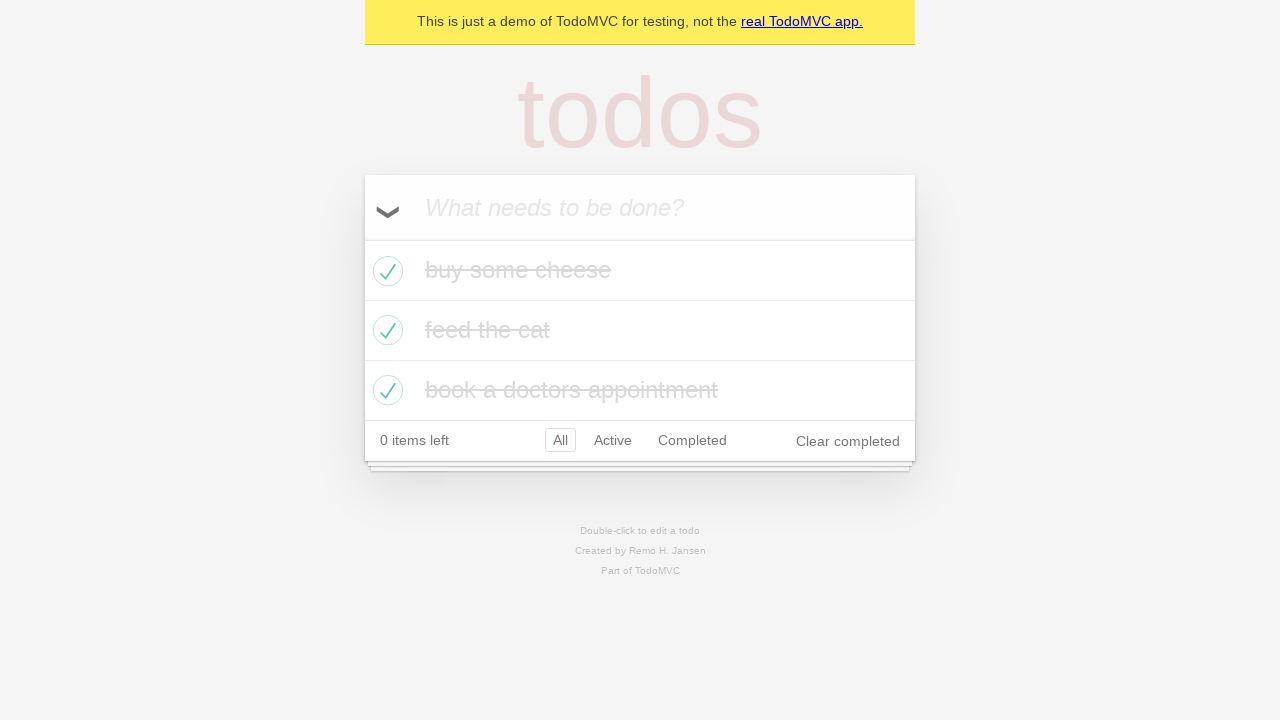